Intercepts the API response, adds a new fruit to the returned data, and verifies the added fruit appears on the page.

Starting URL: https://demo.playwright.dev/api-mocking

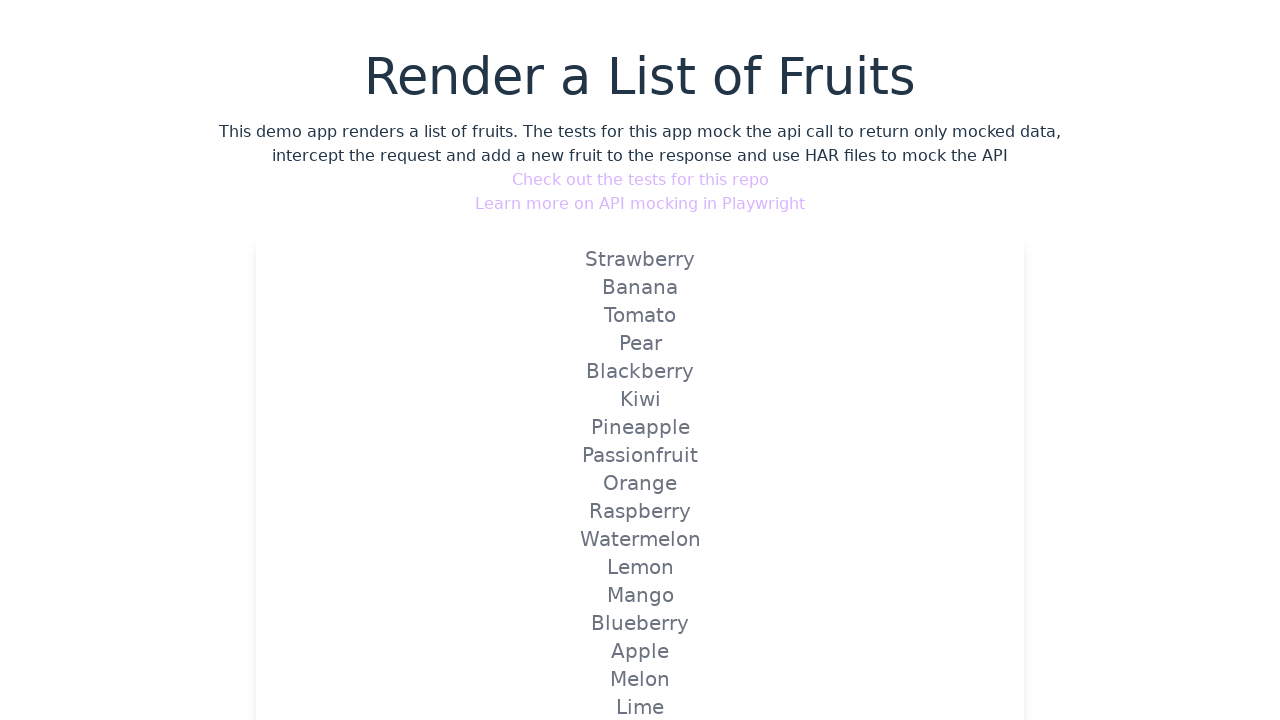

Set up route interception for API endpoint /api/v1/fruits
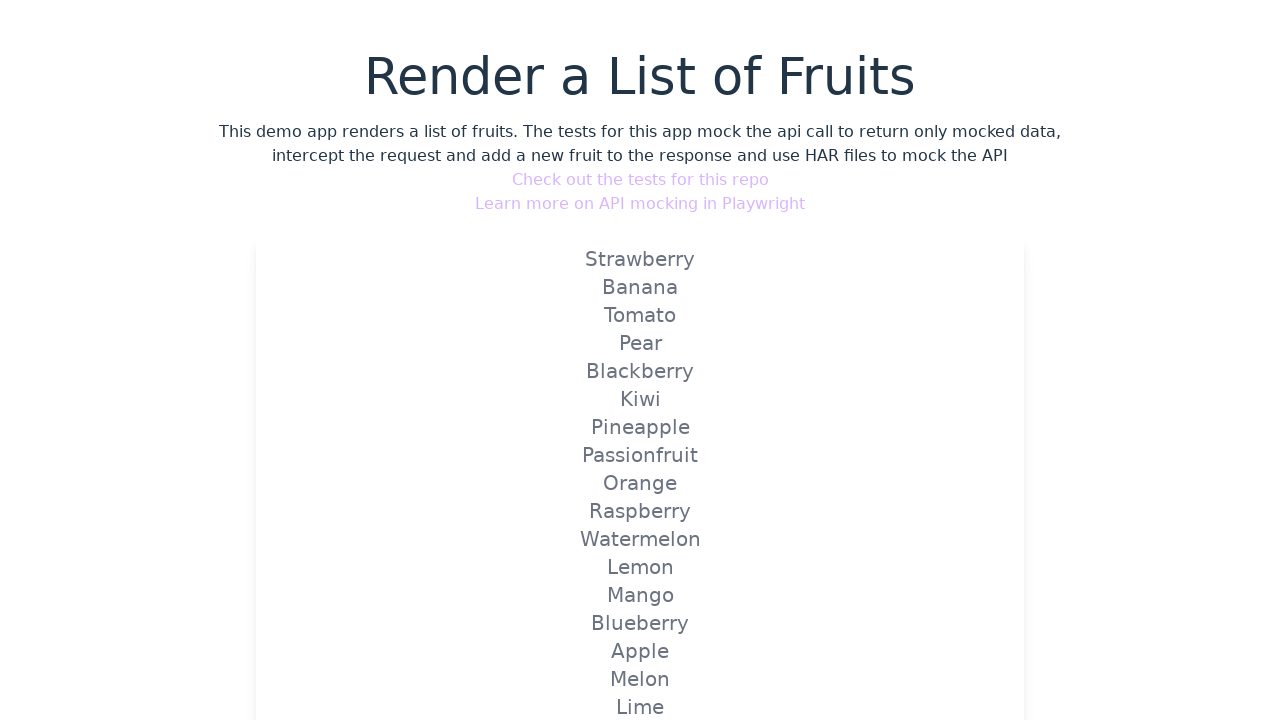

Navigated to https://demo.playwright.dev/api-mocking
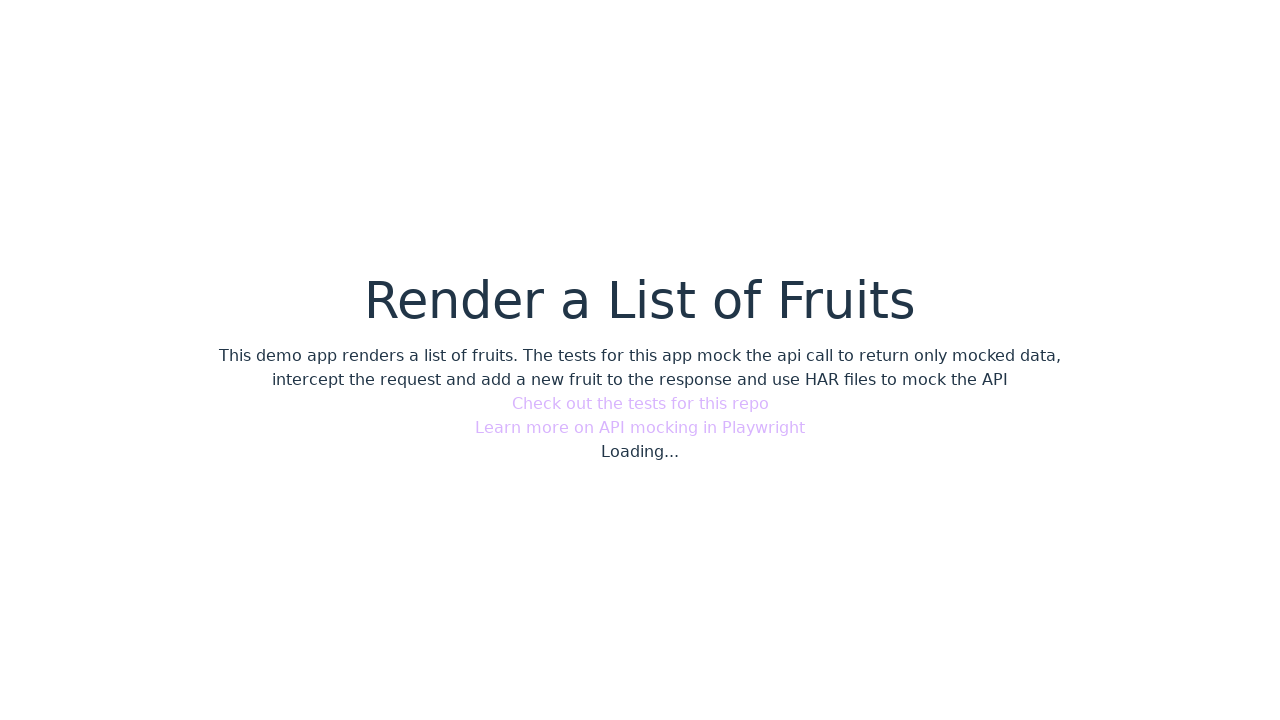

Verified that new fruit 'Loquat' appears on the page
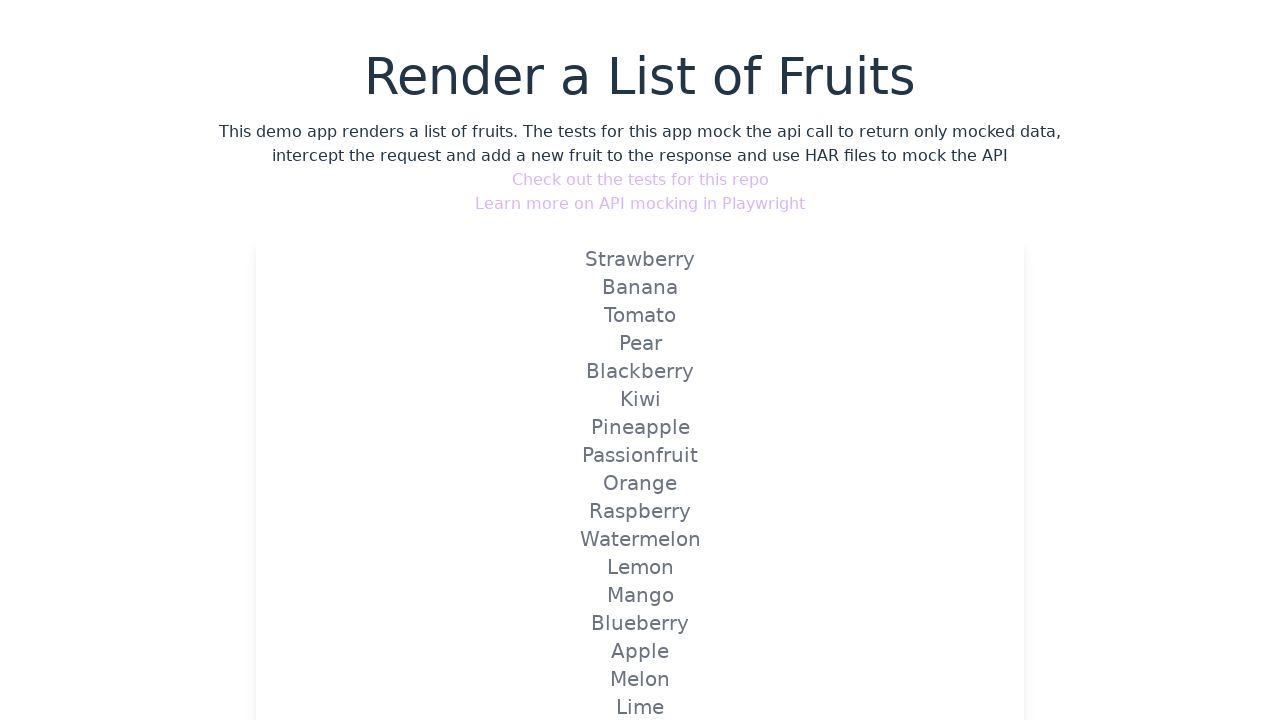

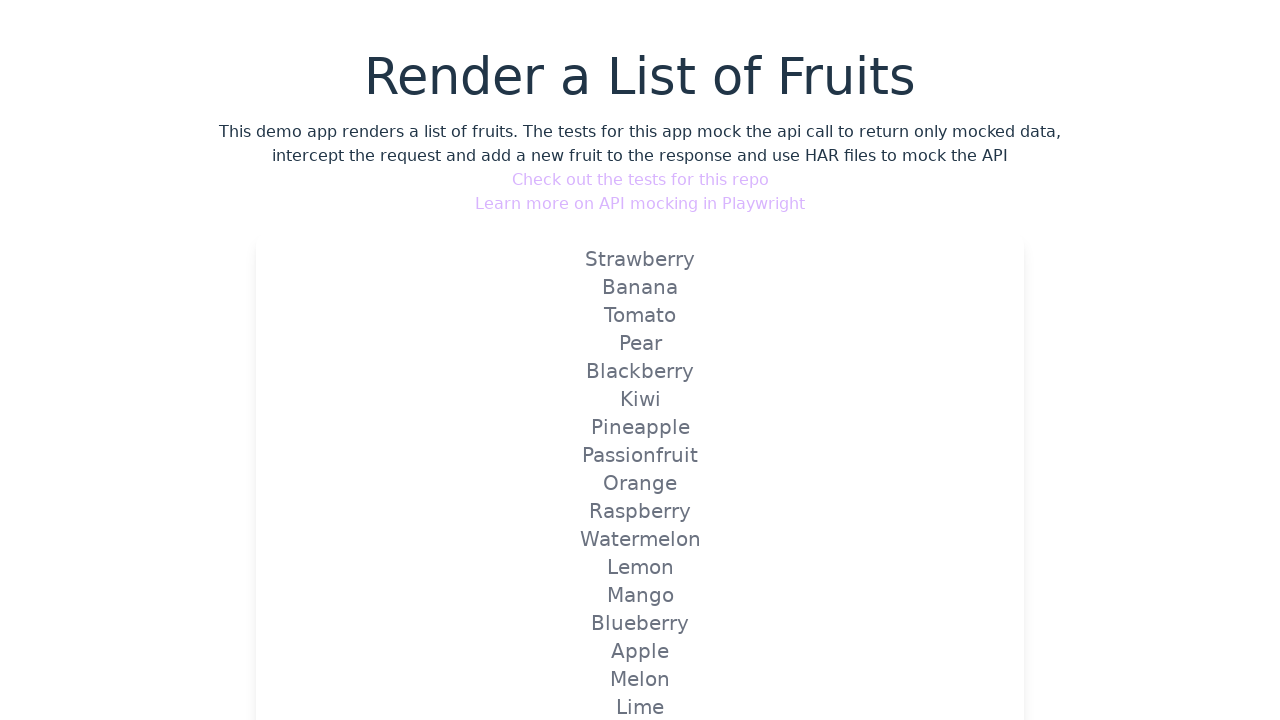